Tests JavaScript alert acceptance by clicking a button to trigger an alert, accepting it, and verifying the result message displays "You successfully clicked an alert"

Starting URL: https://testcenter.techproeducation.com/index.php?page=javascript-alerts

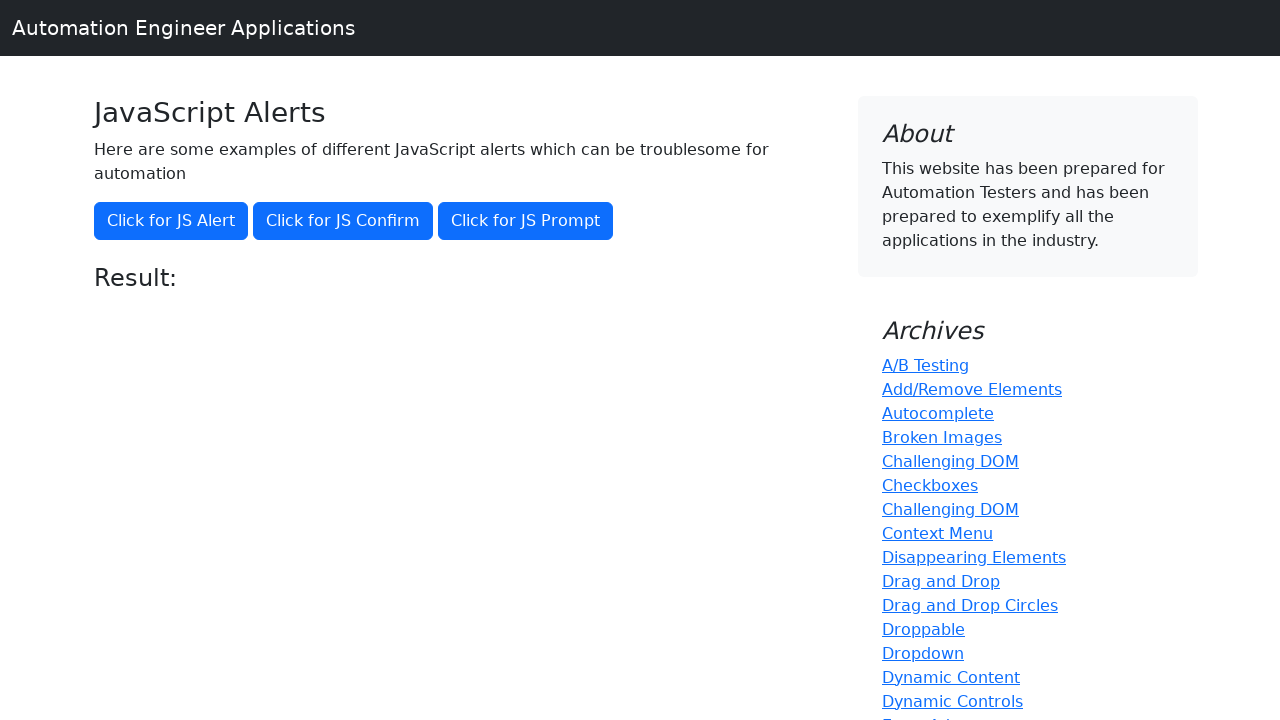

Clicked 'Click for JS Alert' button to trigger JavaScript alert at (171, 221) on xpath=//button[text()='Click for JS Alert']
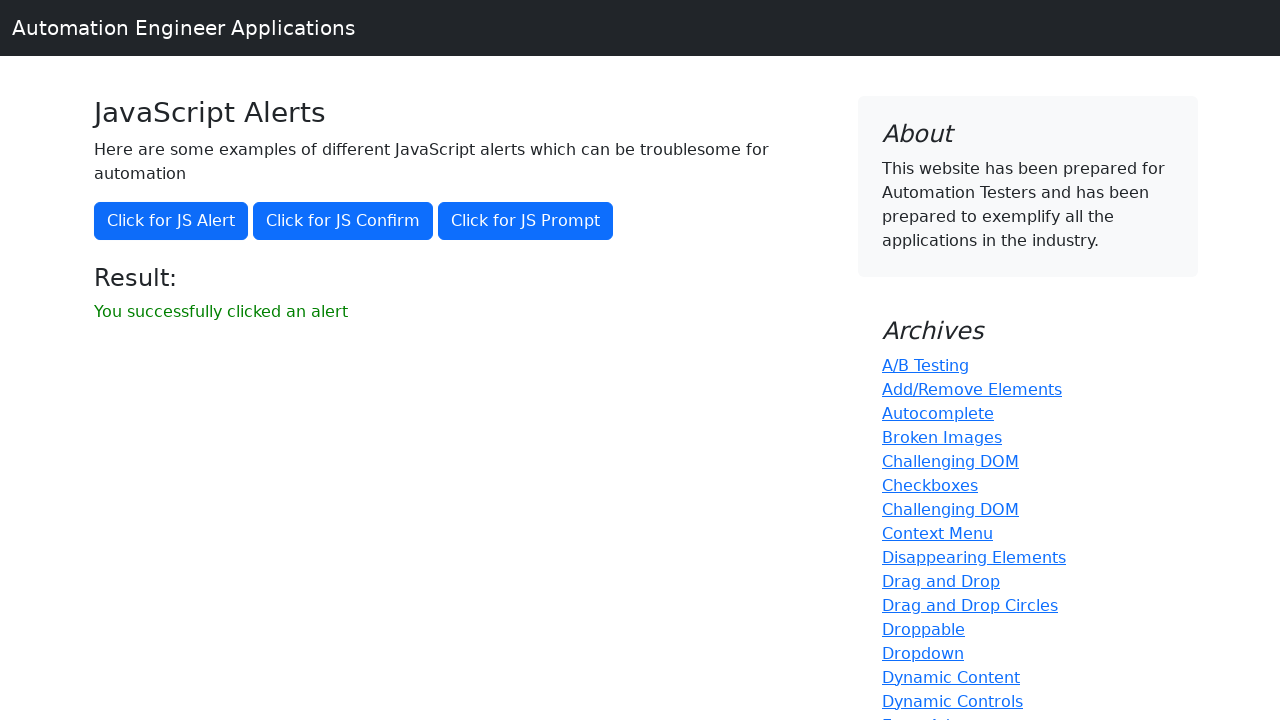

Set up dialog handler to accept alerts
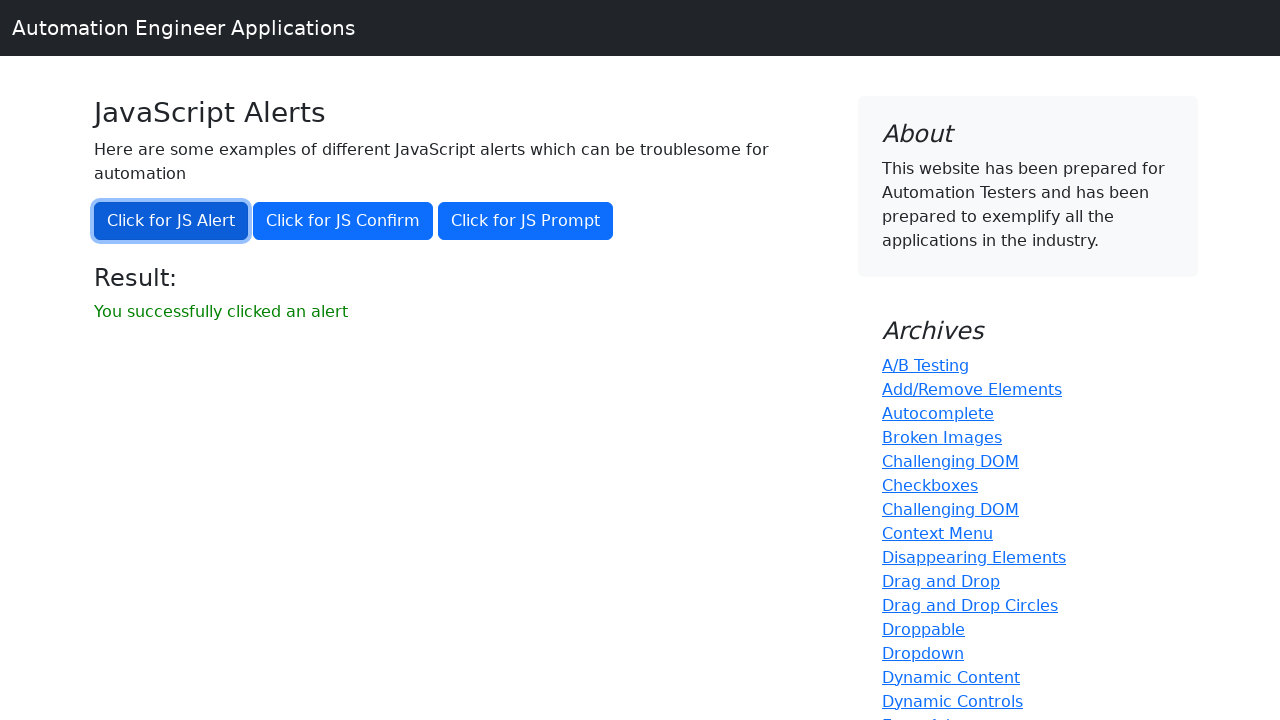

Clicked 'Click for JS Alert' button again with alert handler ready at (171, 221) on xpath=//button[text()='Click for JS Alert']
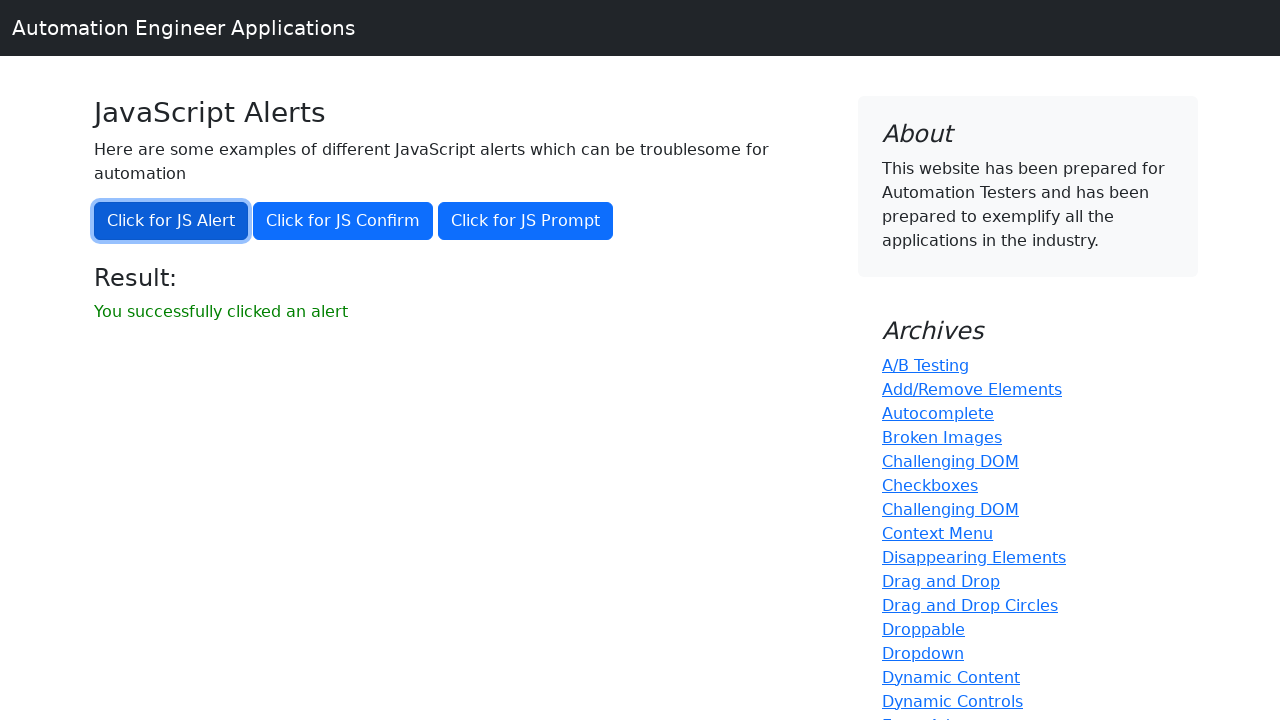

Result message element loaded
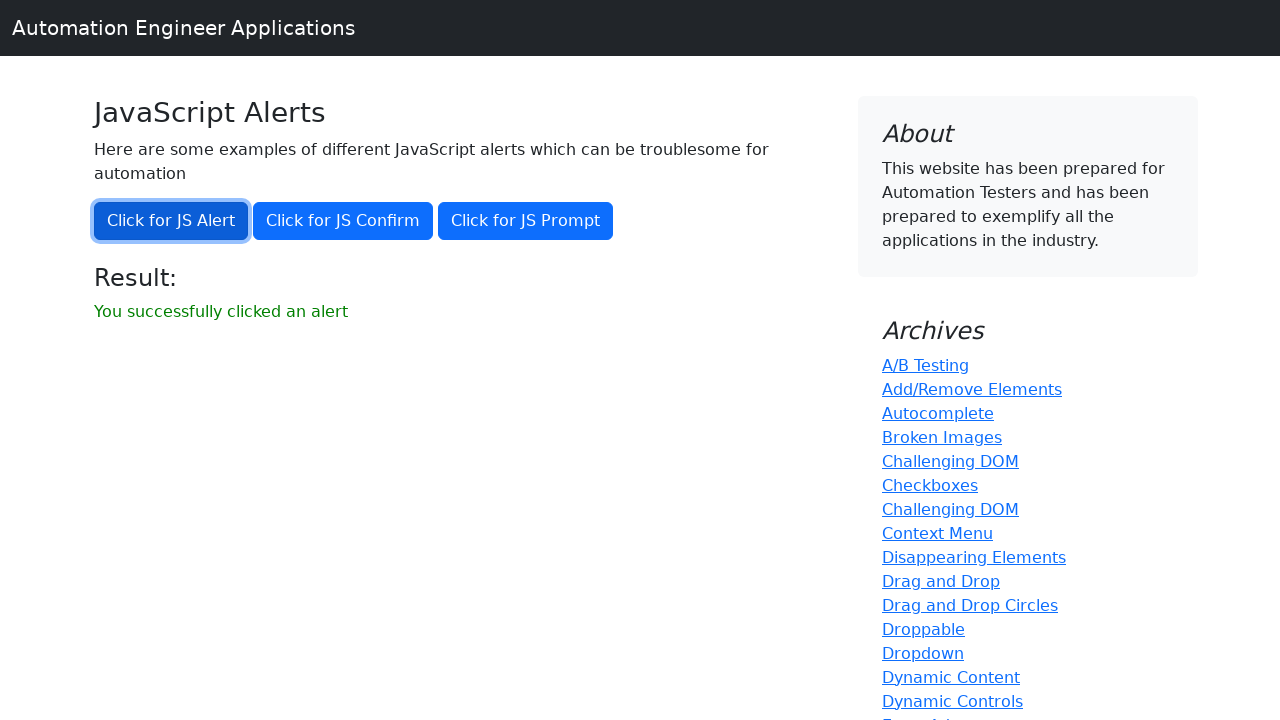

Retrieved result message text: 'You successfully clicked an alert'
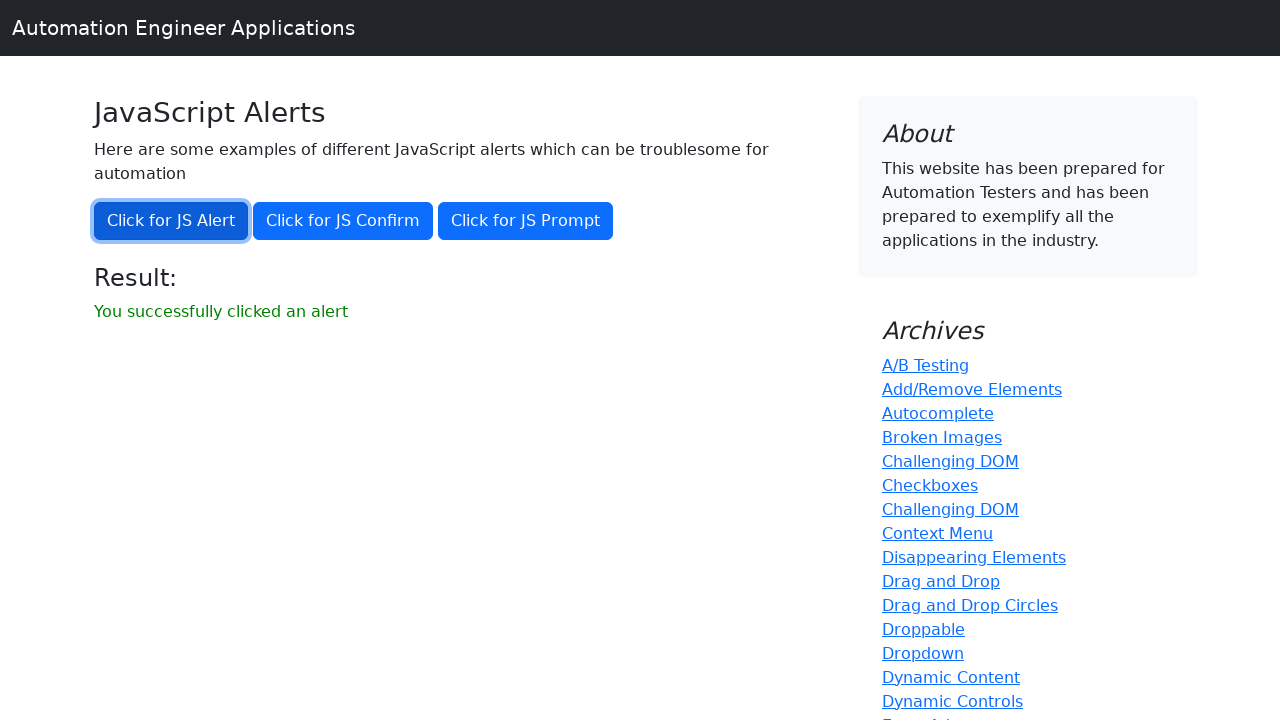

Verified result message displays 'You successfully clicked an alert'
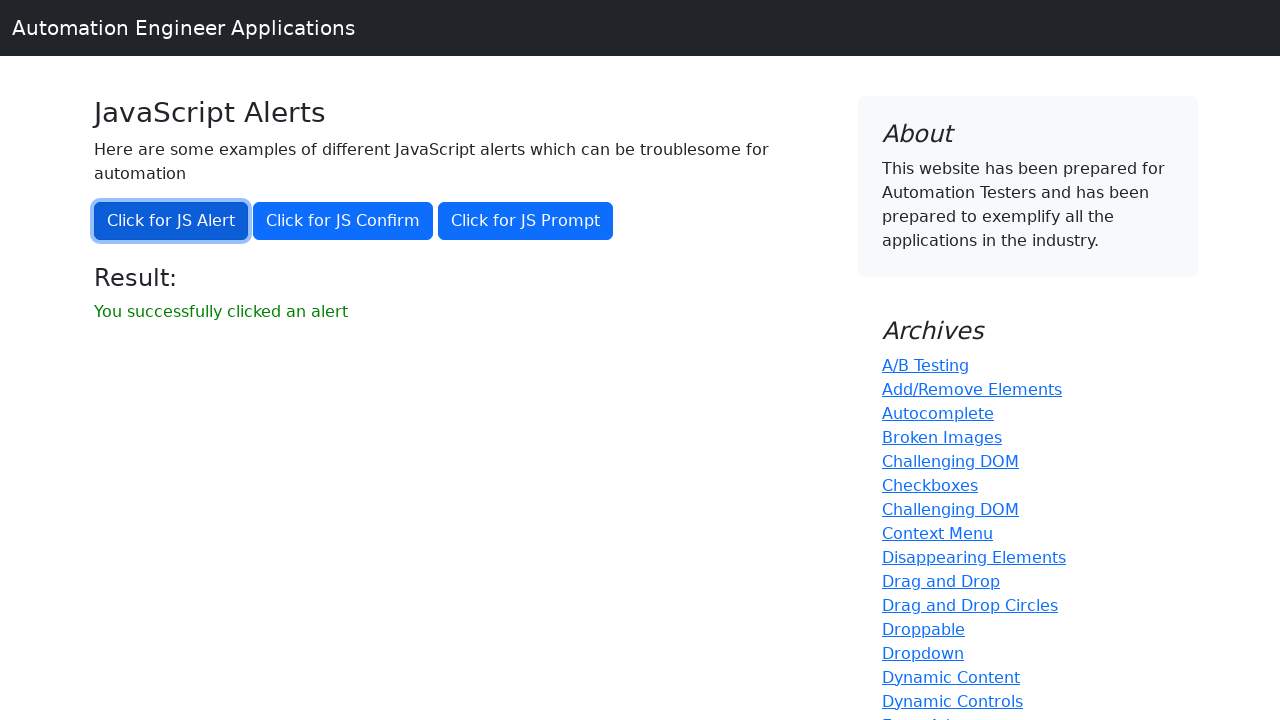

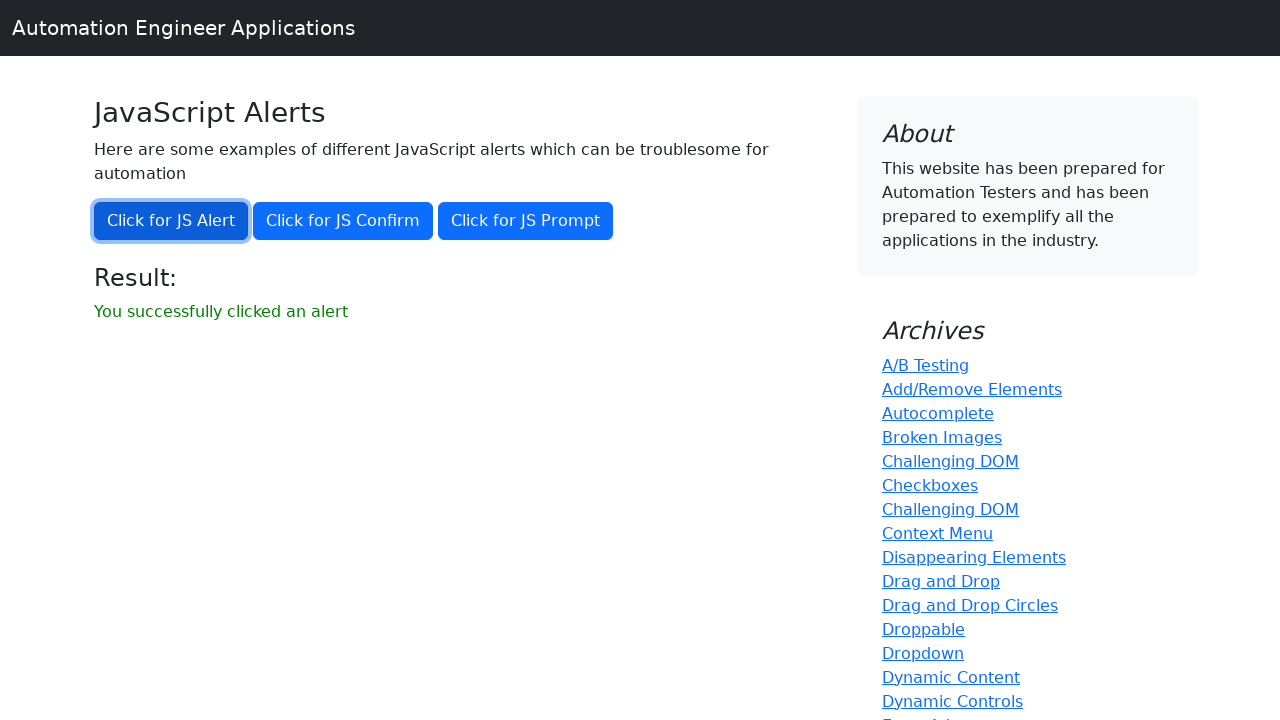